Tests the forgot password link functionality by clicking the reset password link and verifying the reset password page is displayed

Starting URL: https://beta.docuport.app

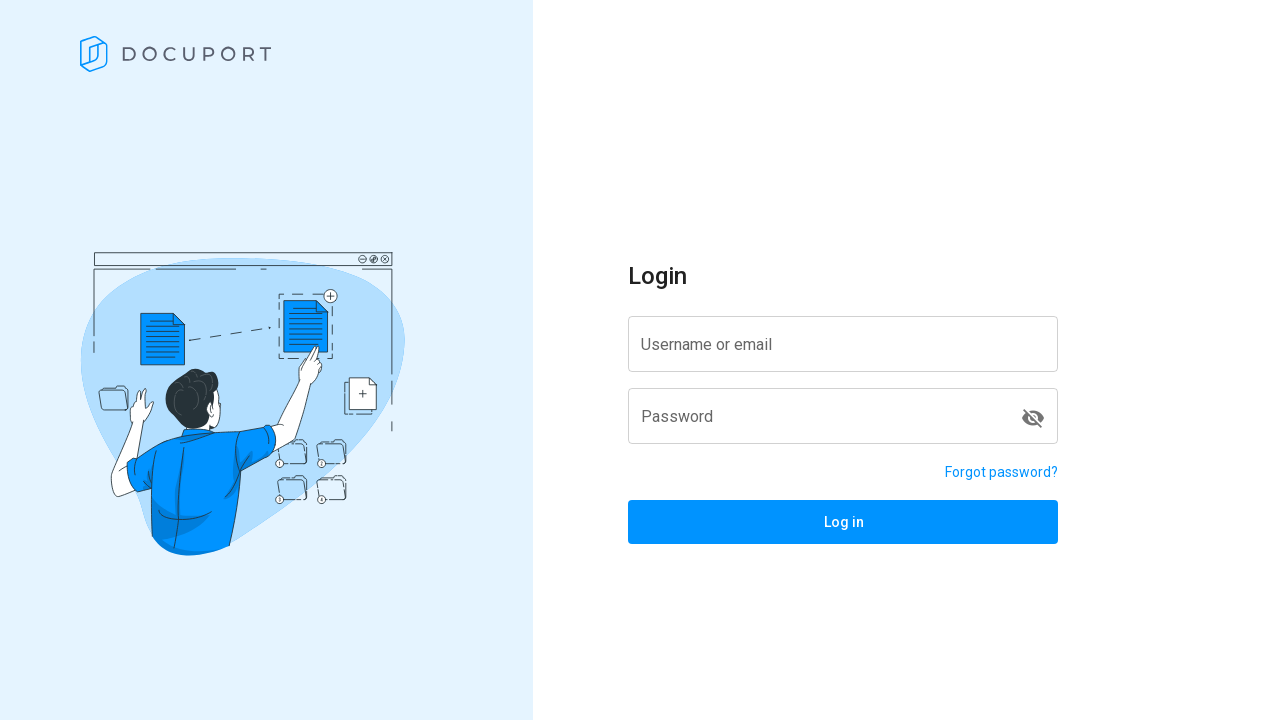

Navigated to https://beta.docuport.app
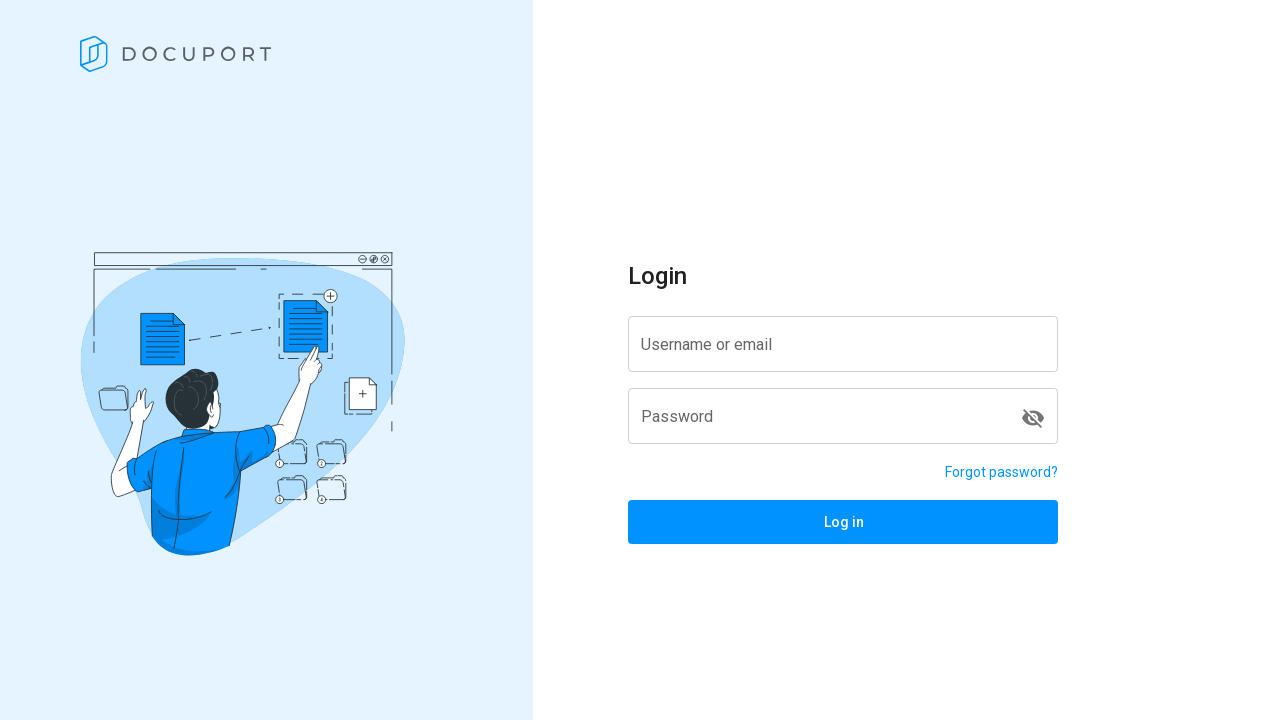

Clicked on the reset password link at (1002, 472) on a[href='/reset-password']
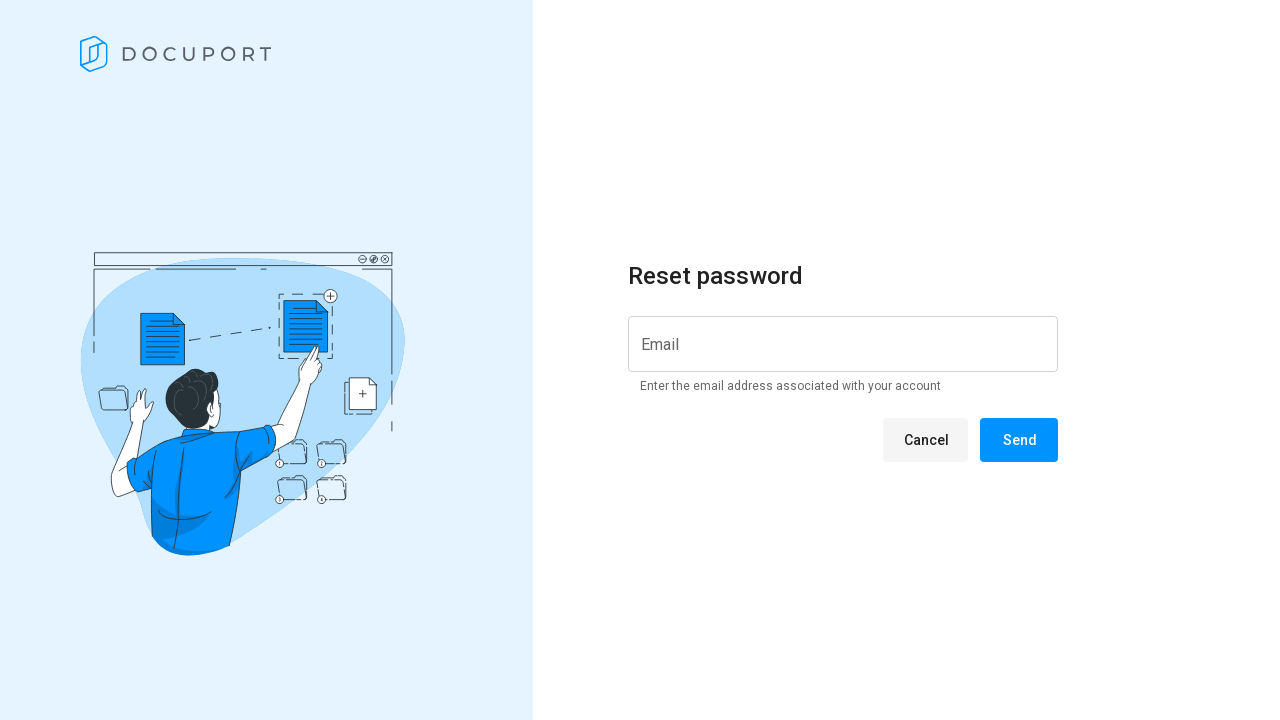

Reset password page loaded and heading element appeared
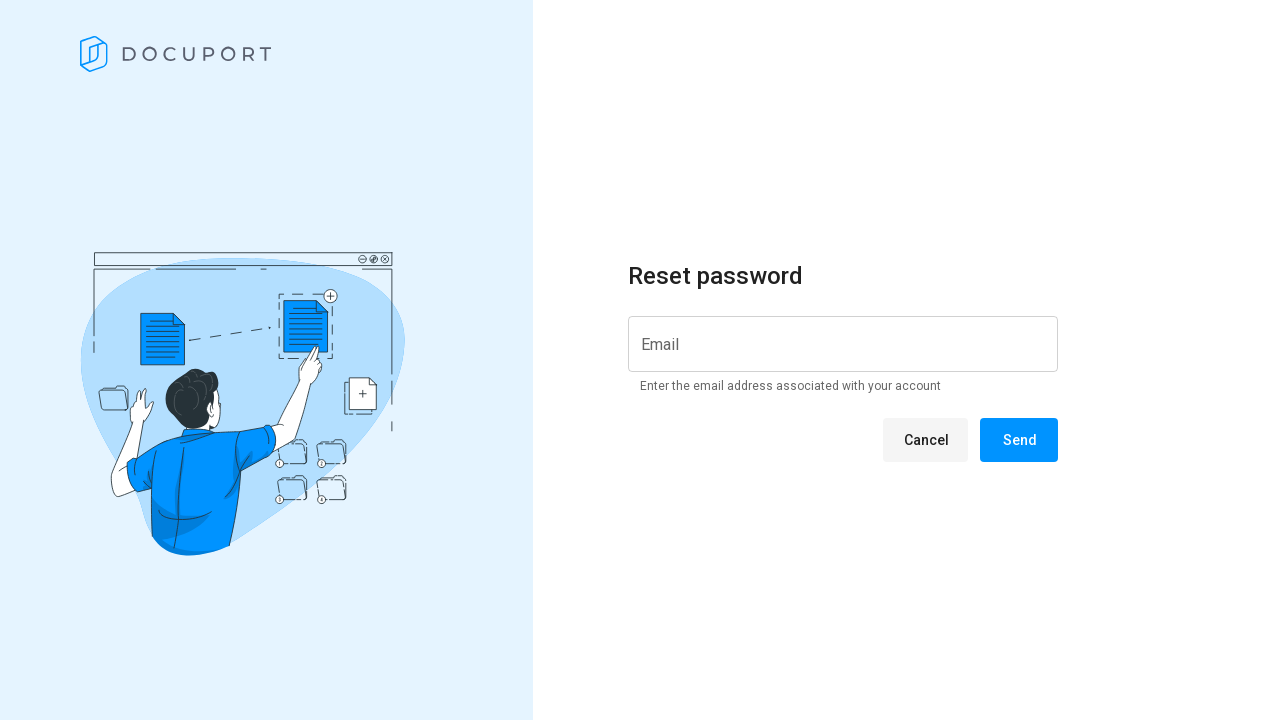

Verified reset password heading text is visible
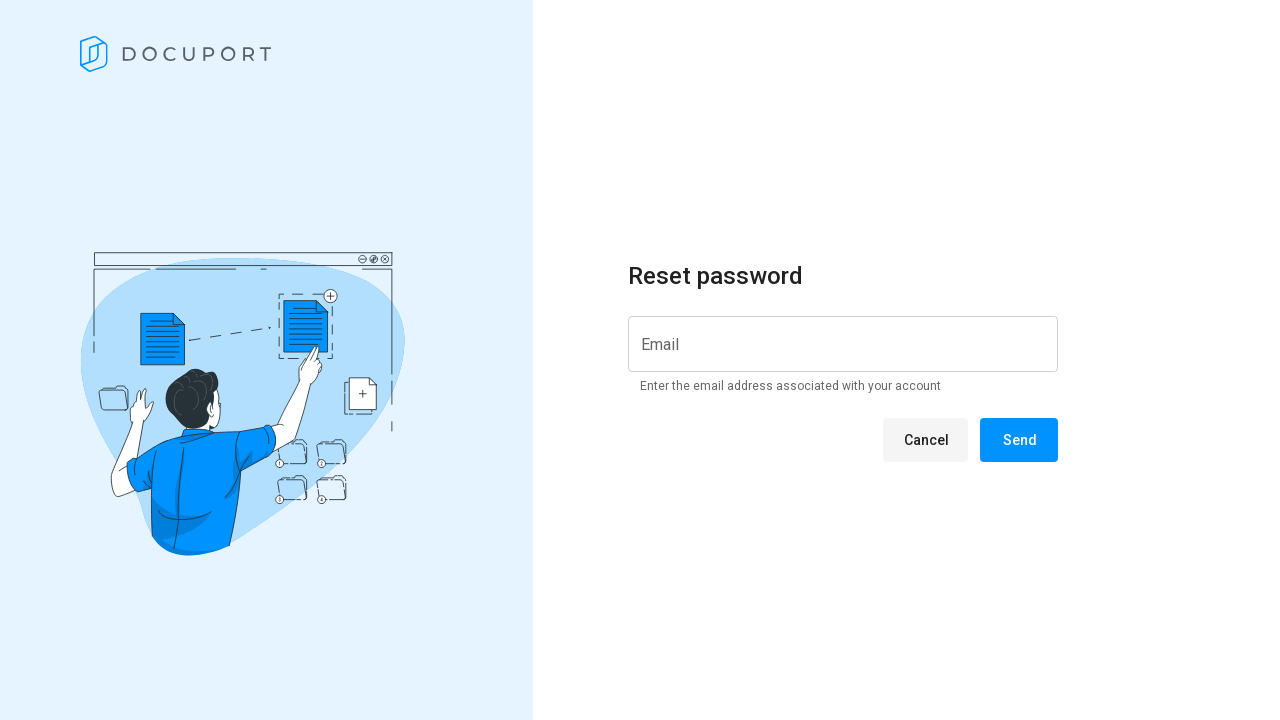

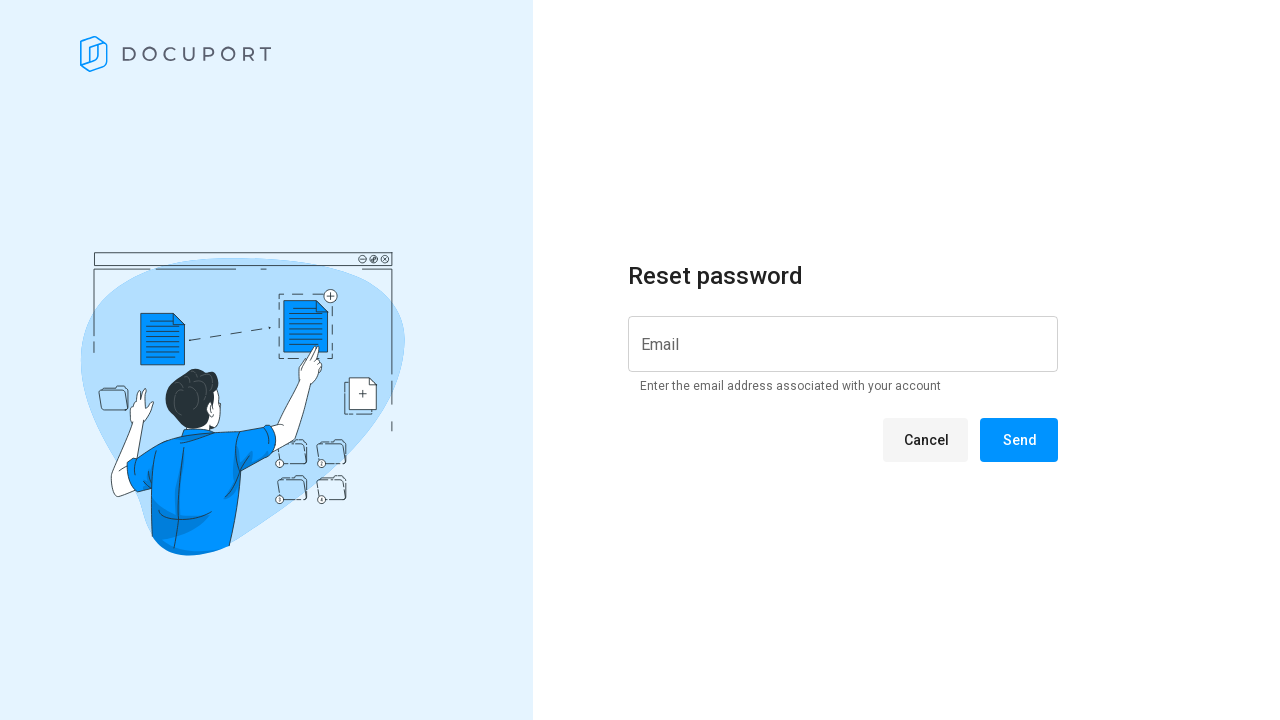